Tests checkbox interaction by finding and clicking all checkboxes on a sample testing page

Starting URL: https://artoftesting.com/samplesiteforselenium

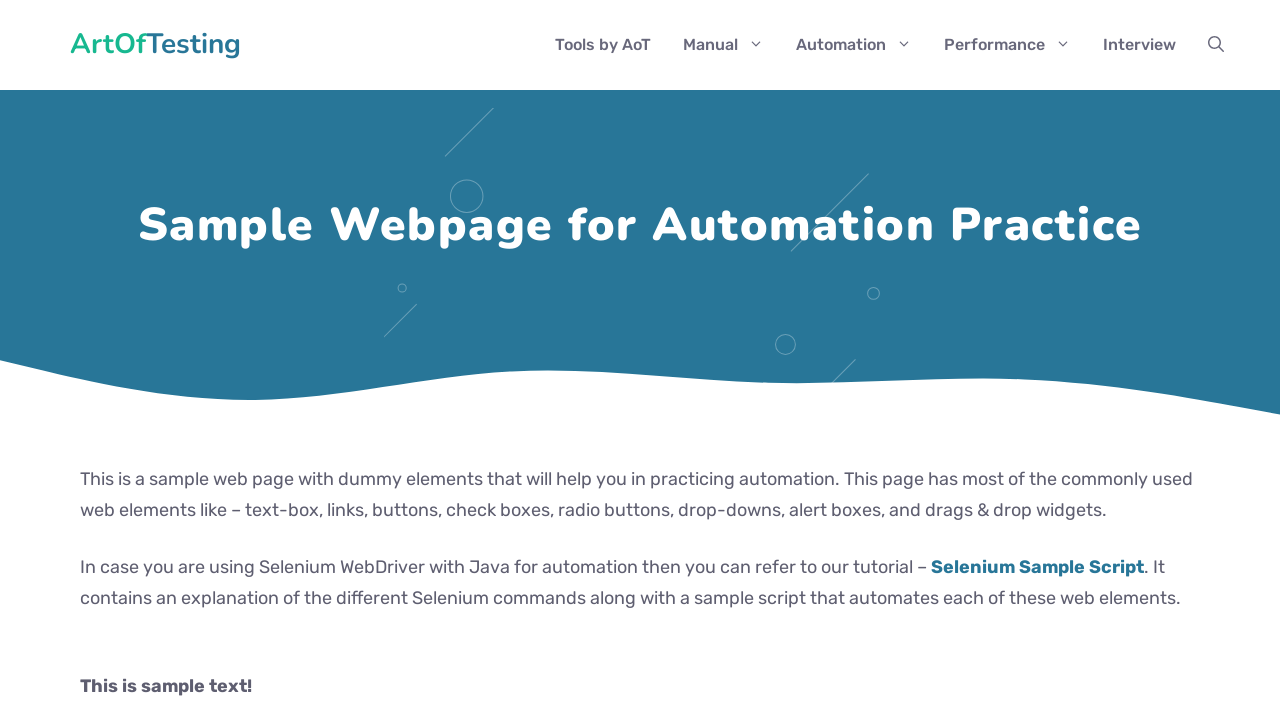

Navigated to Art of Testing sample site
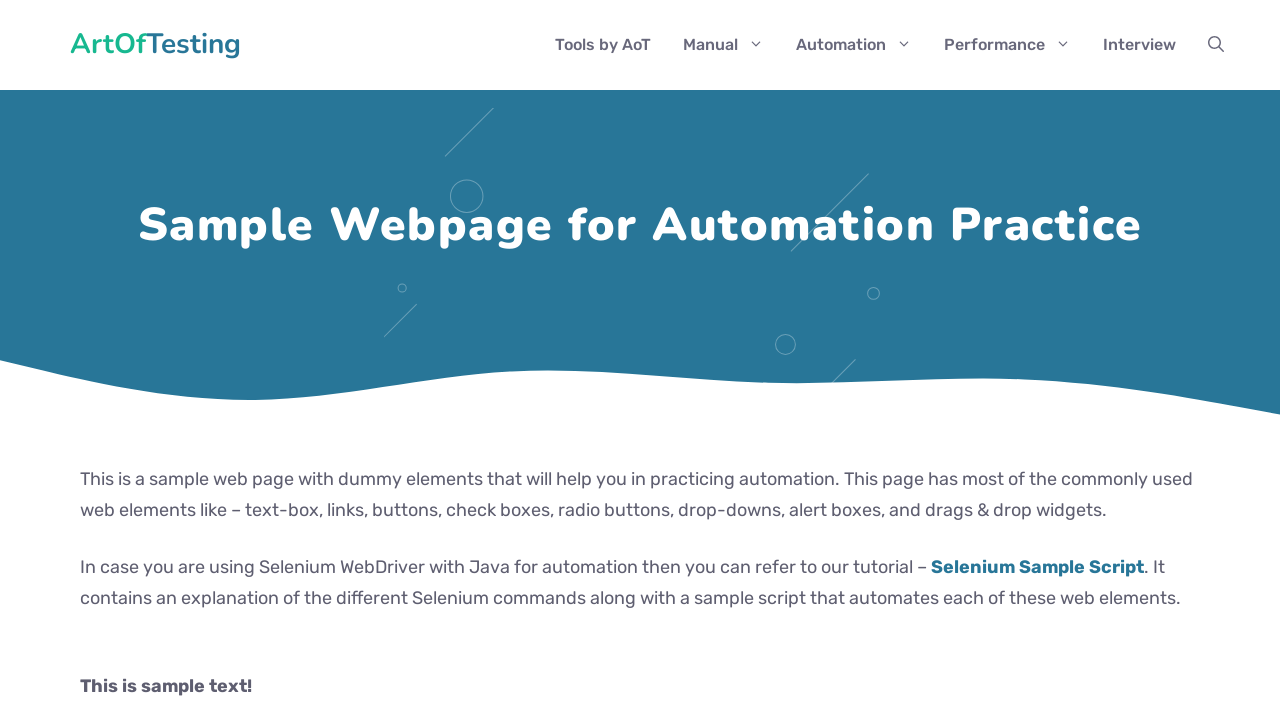

Located all checkboxes on the page
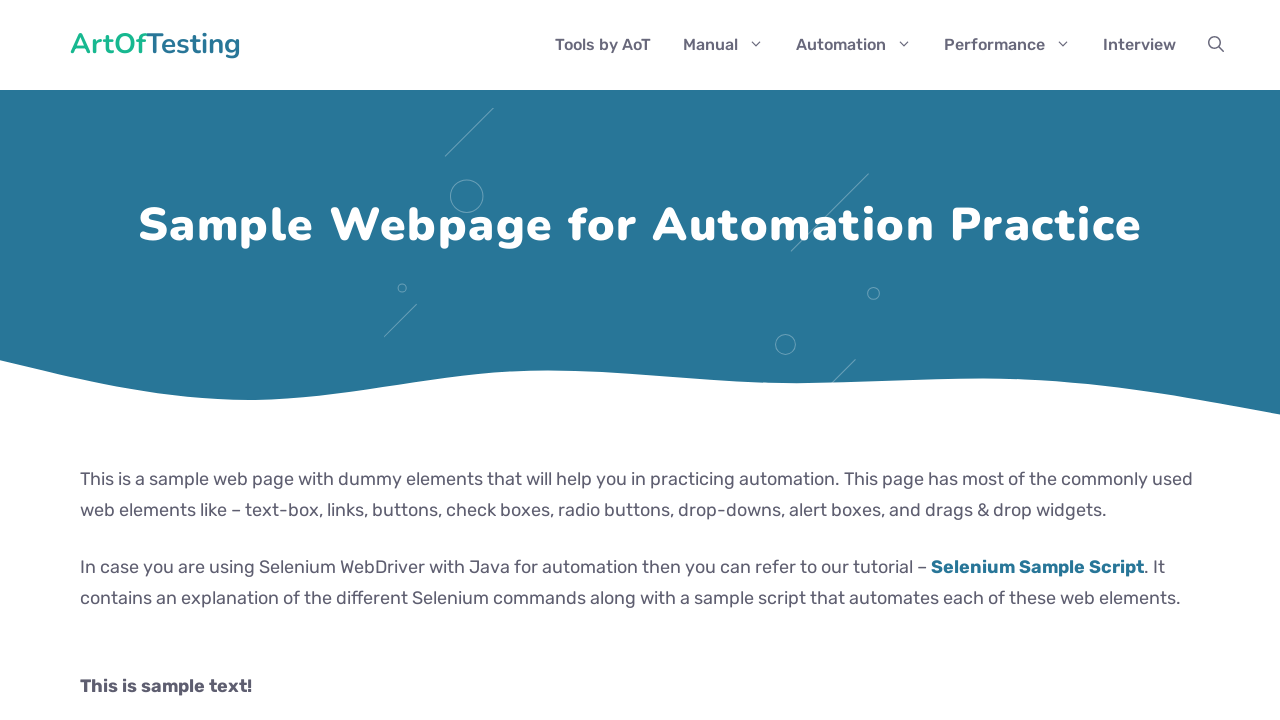

Clicked a checkbox at (86, 360) on input[type='checkbox'] >> nth=0
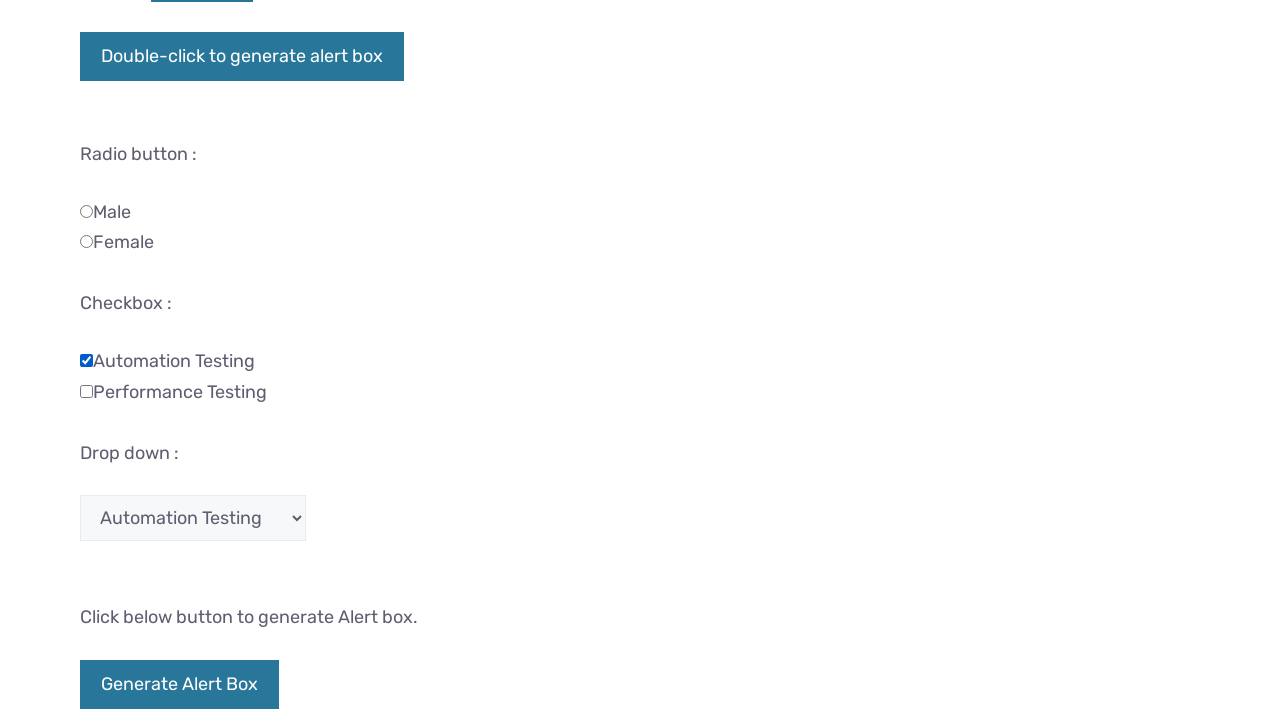

Clicked a checkbox at (86, 391) on input[type='checkbox'] >> nth=1
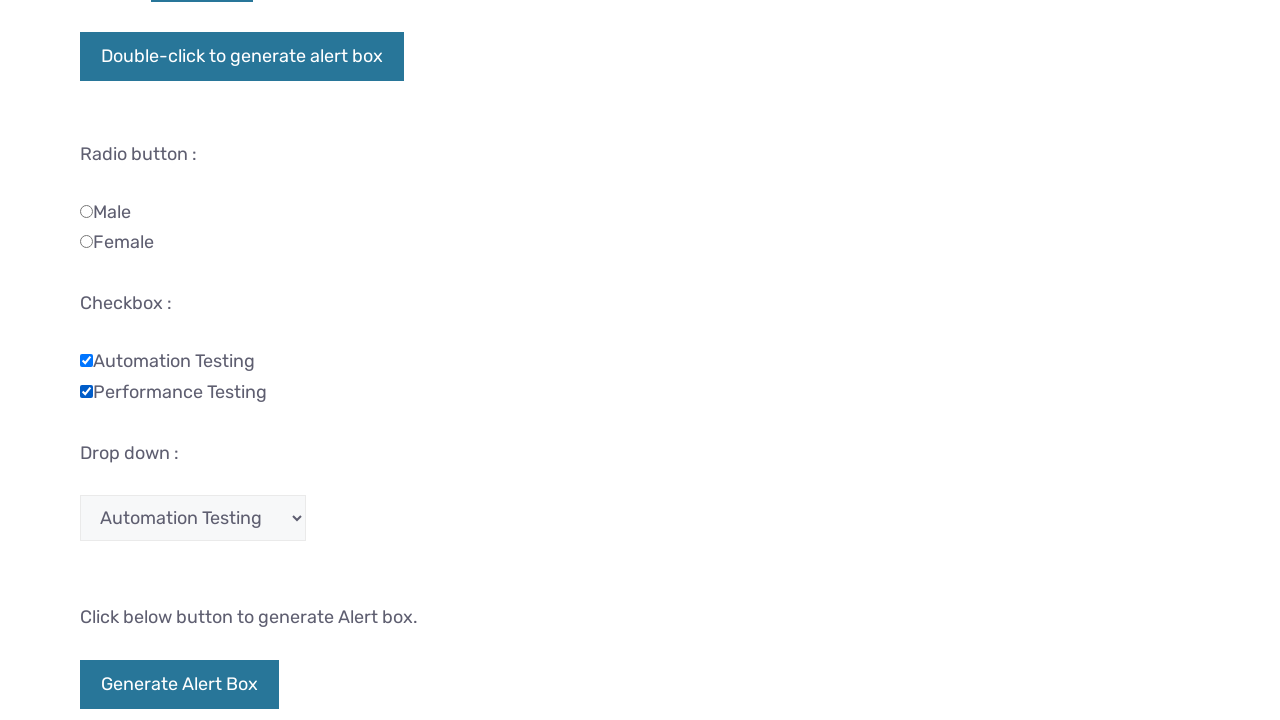

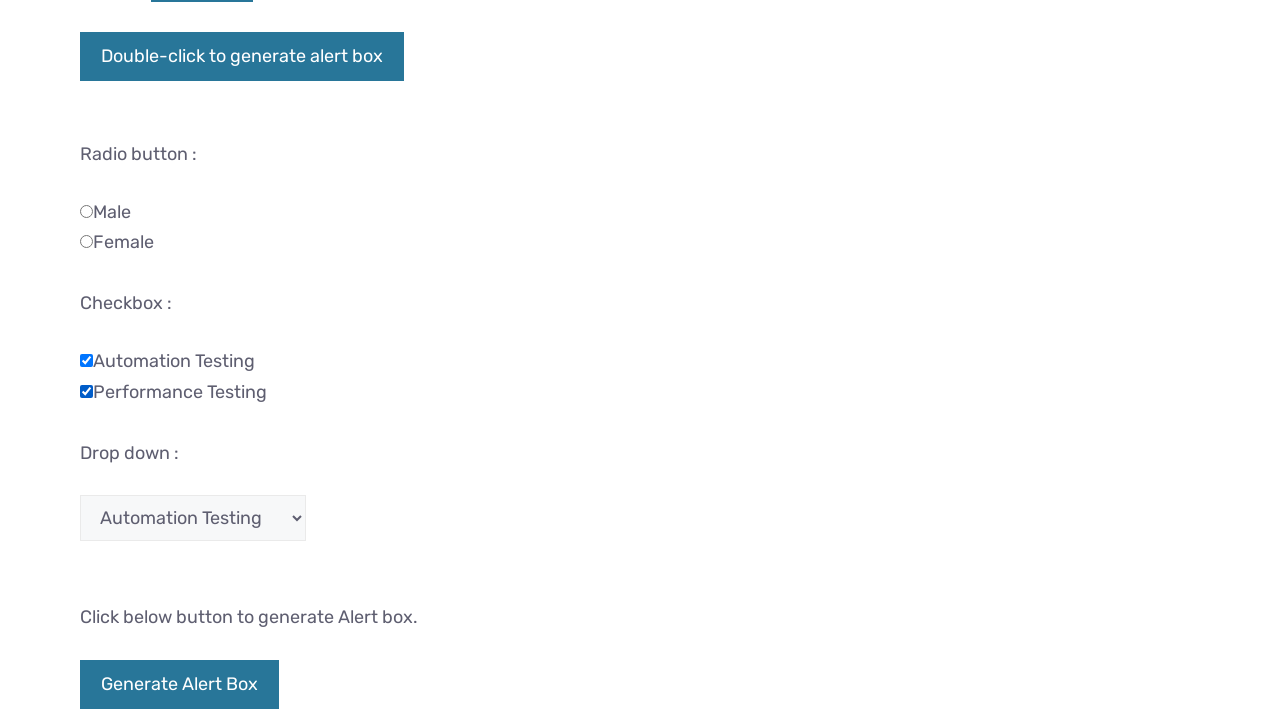